Navigates to the OrangeHRM demo site and clicks on the "OrangeHRM, Inc" link in the footer to visit the company website

Starting URL: https://opensource-demo.orangehrmlive.com/

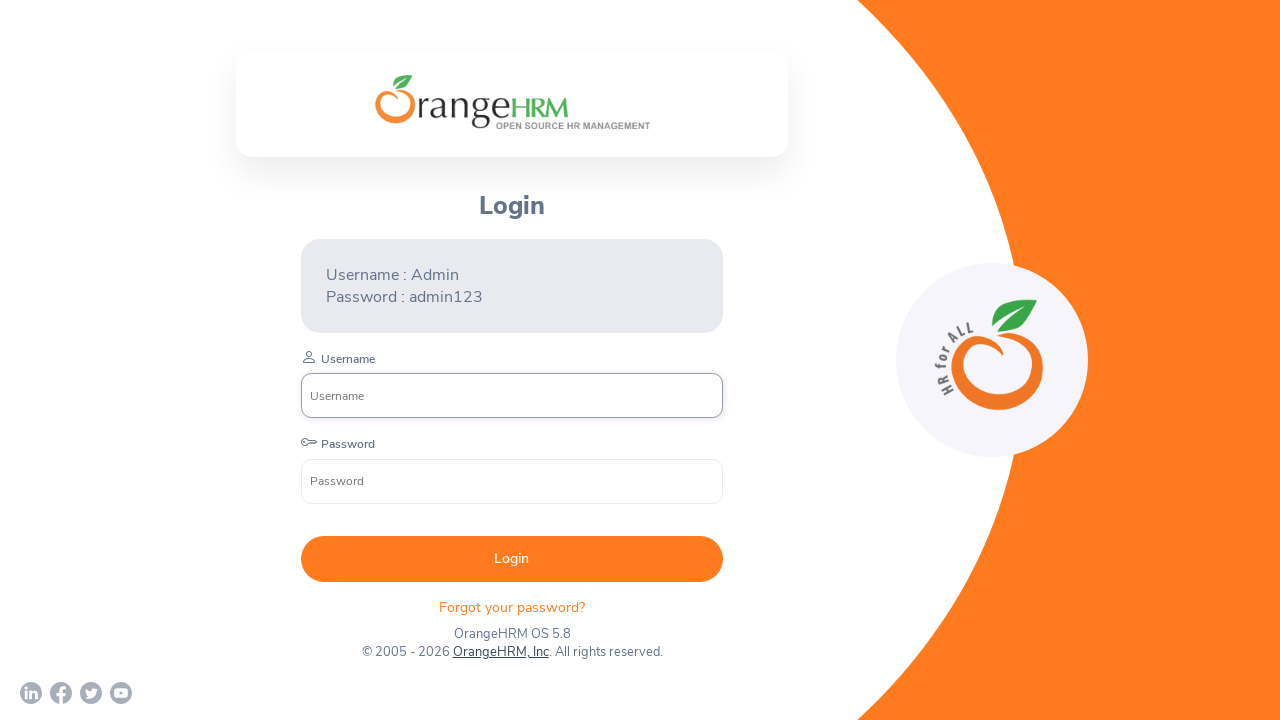

Waited for page to load (domcontentloaded)
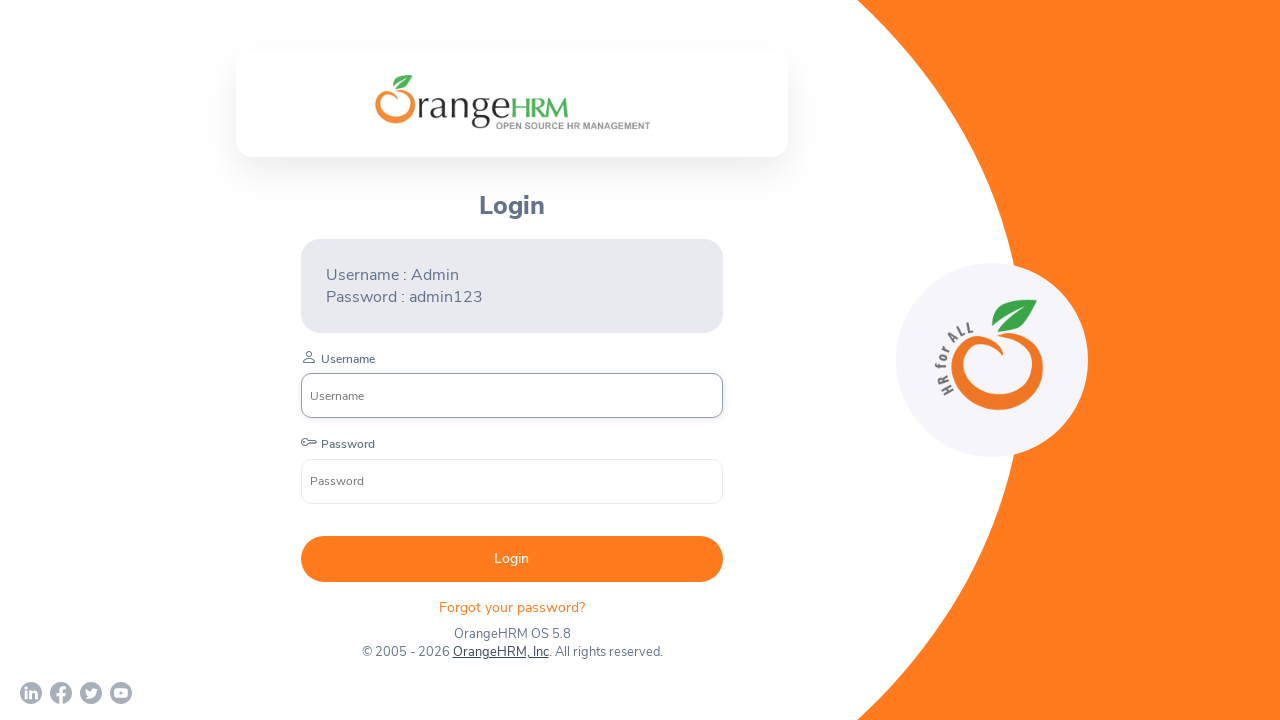

Clicked on the 'OrangeHRM, Inc' link in the footer at (500, 652) on text=OrangeHRM, Inc
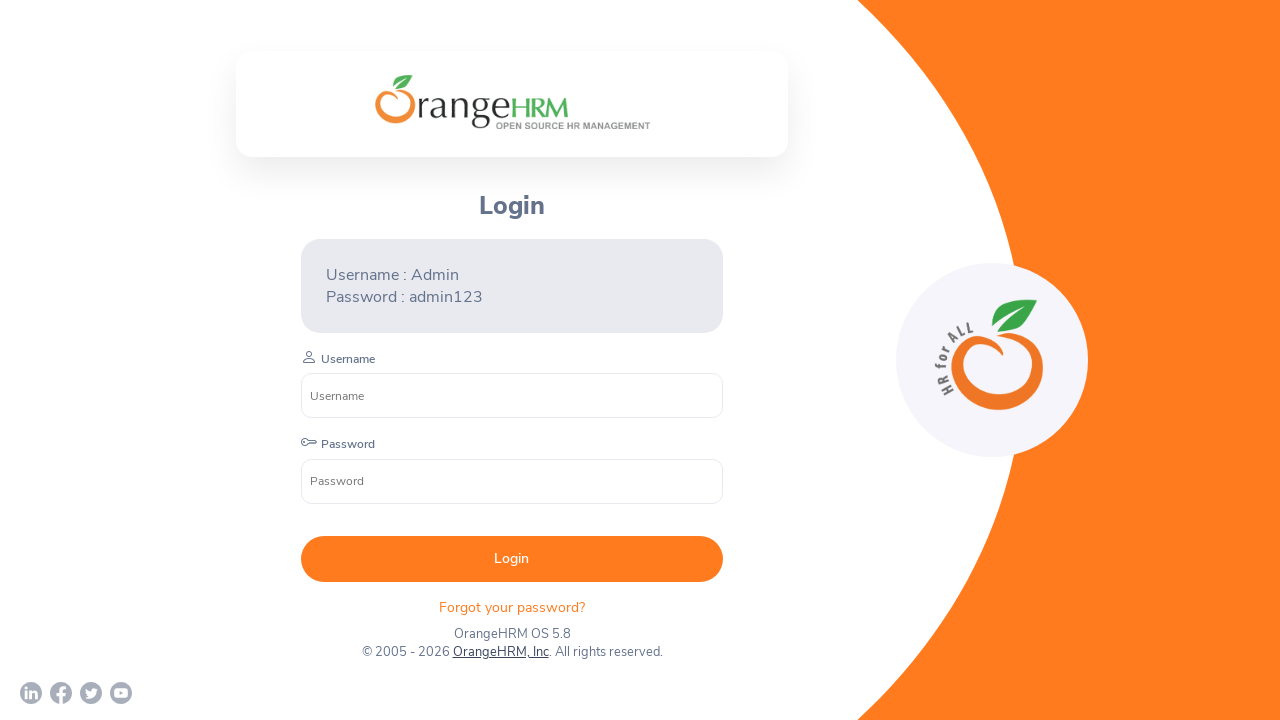

Waited for navigation to complete (load)
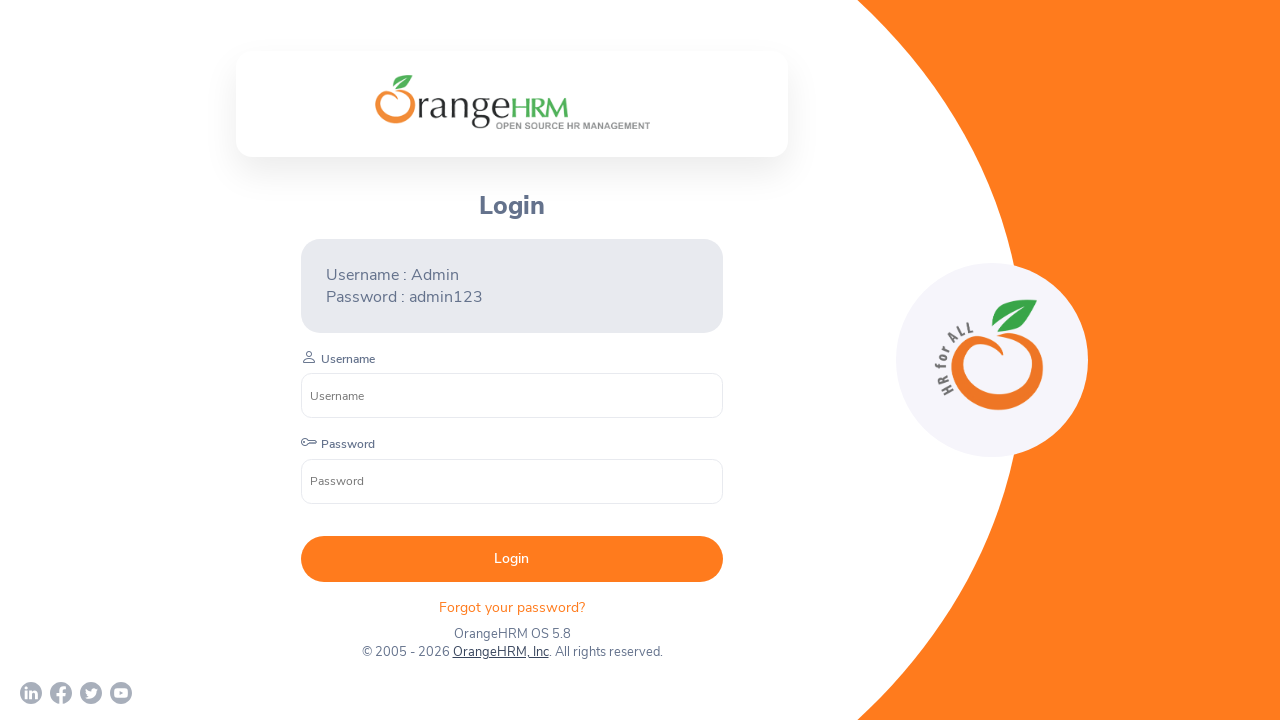

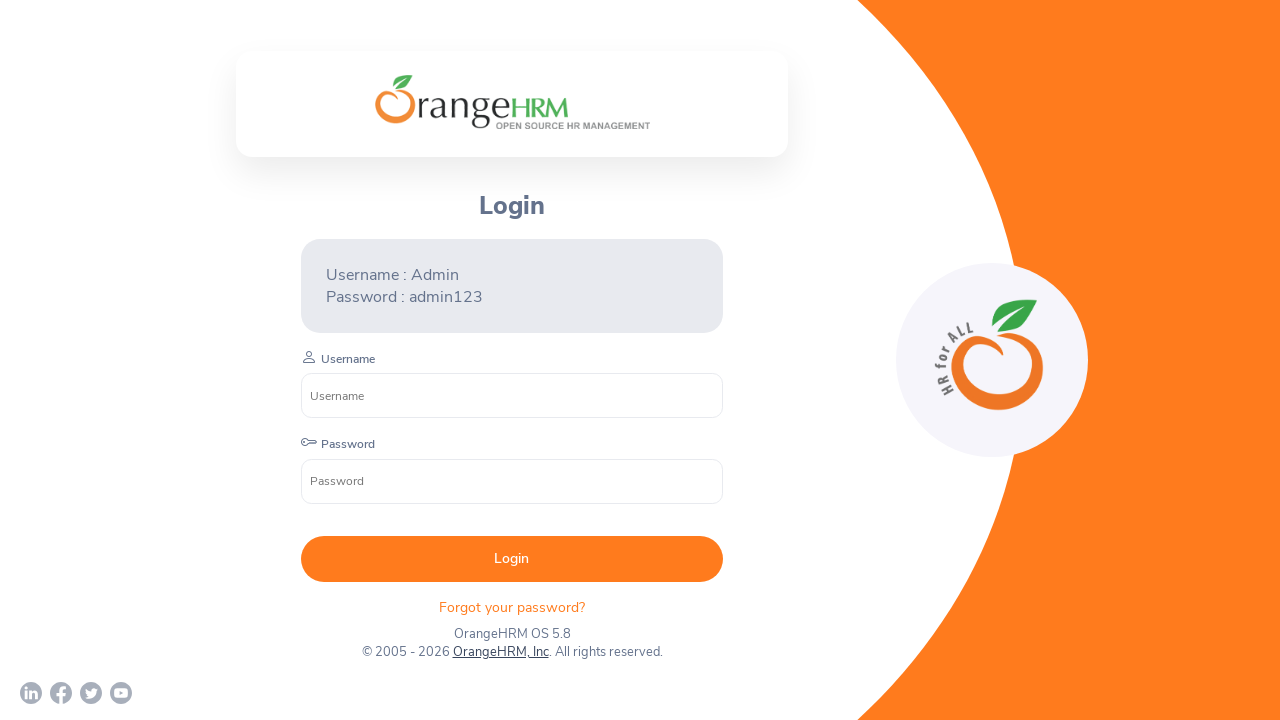